Tests iframe handling by navigating into an embedded iframe and clicking on a lifetime access link

Starting URL: https://rahulshettyacademy.com/AutomationPractice/

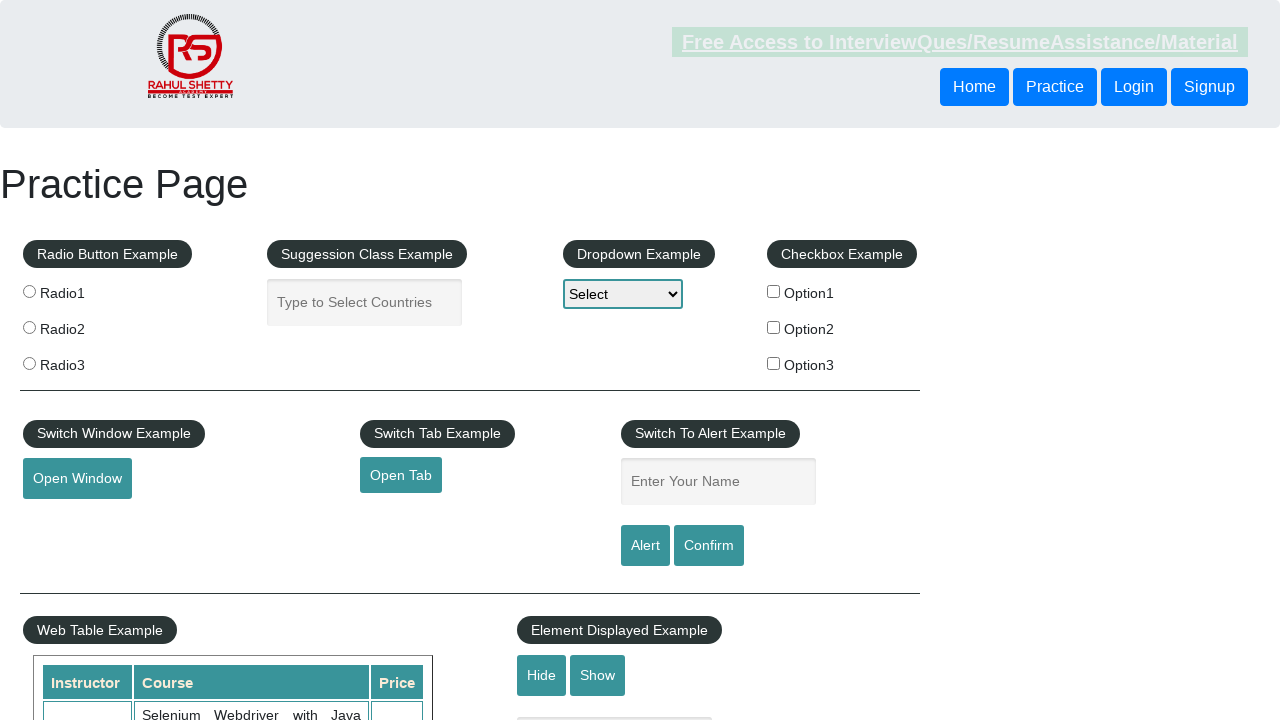

Located the courses iframe element
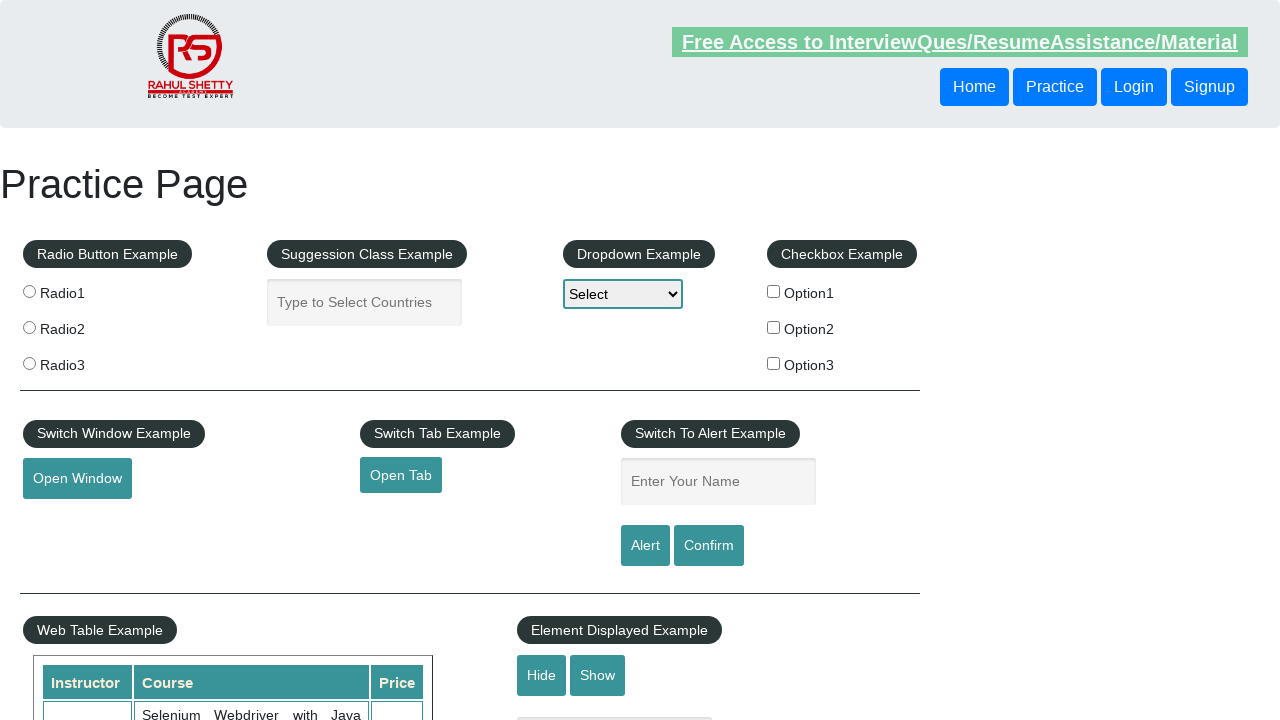

Clicked on the lifetime access link within the iframe at (307, 360) on #courses-iframe >> internal:control=enter-frame >> [href*='lifetime']:visible >>
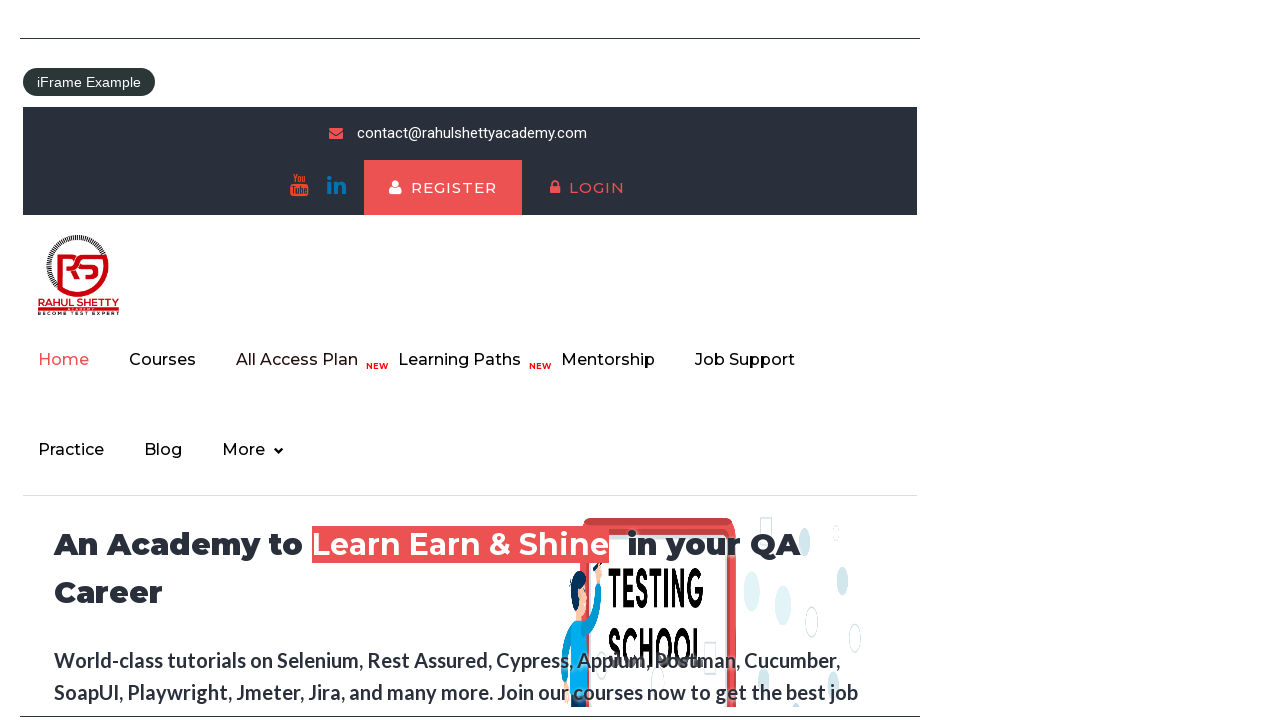

Waited for click action to complete
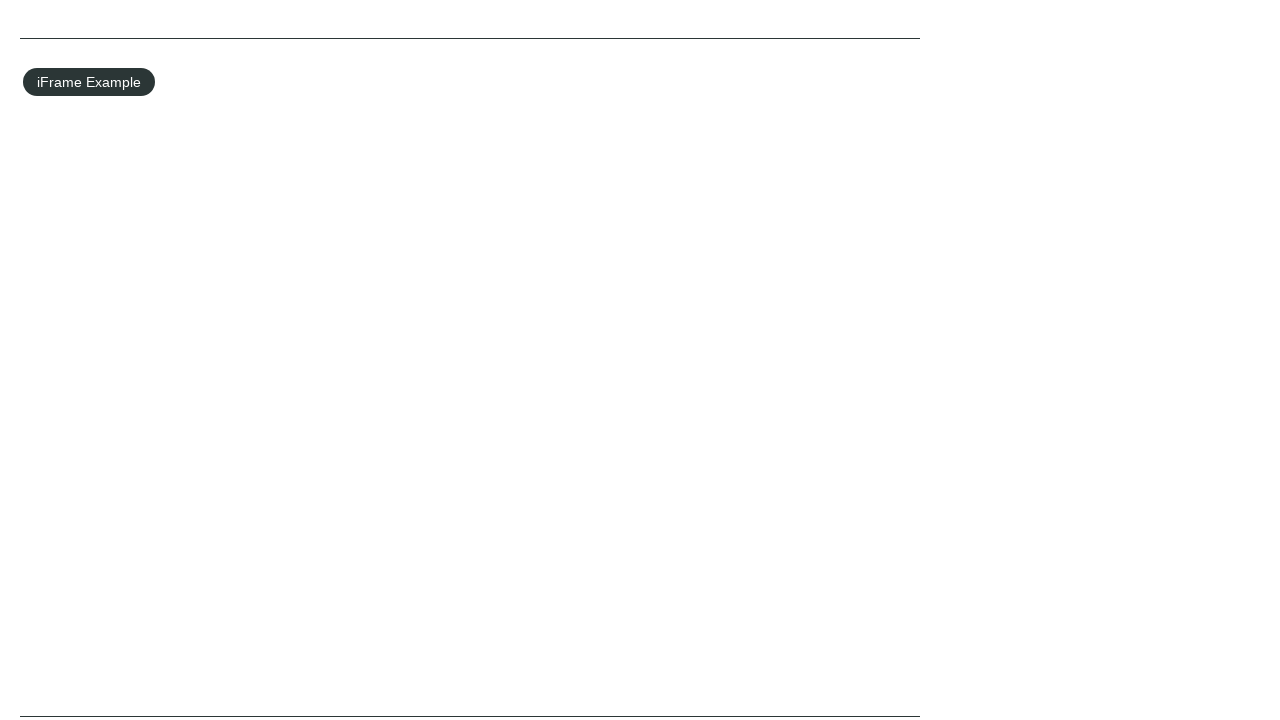

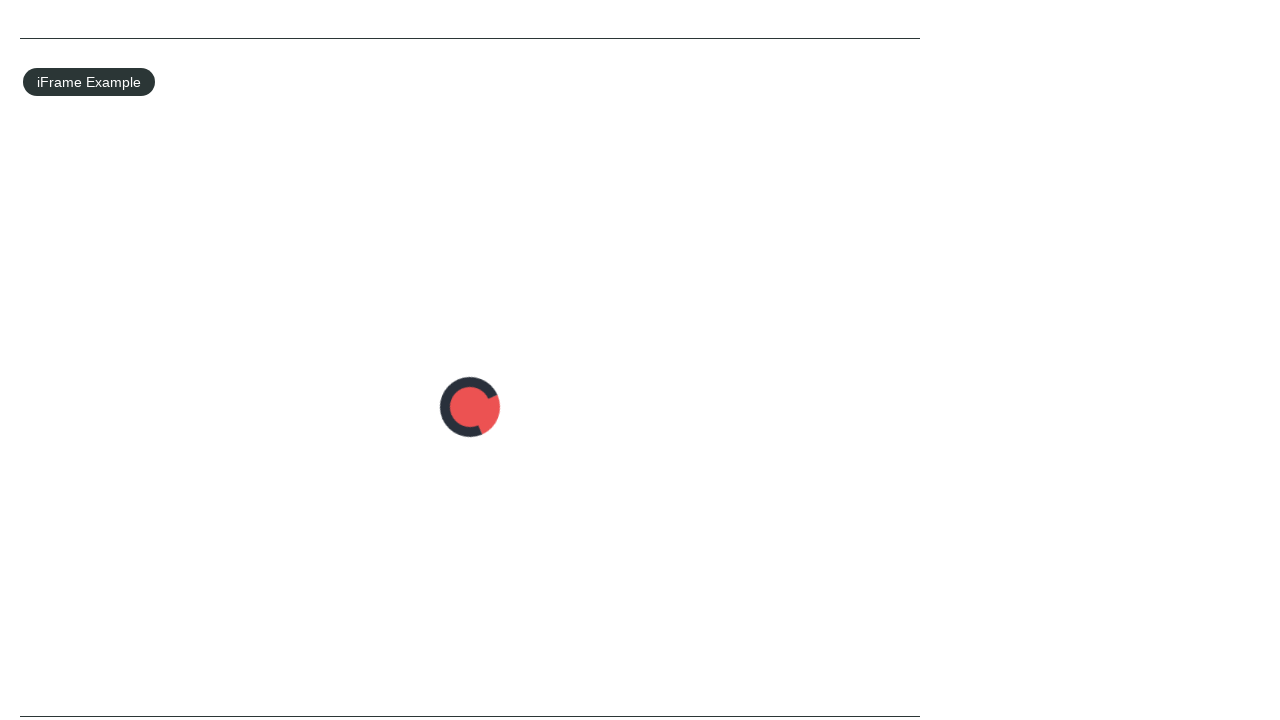